Tests drag and drop functionality by dragging column A to column B and verifying the swap

Starting URL: https://the-internet.herokuapp.com/drag_and_drop

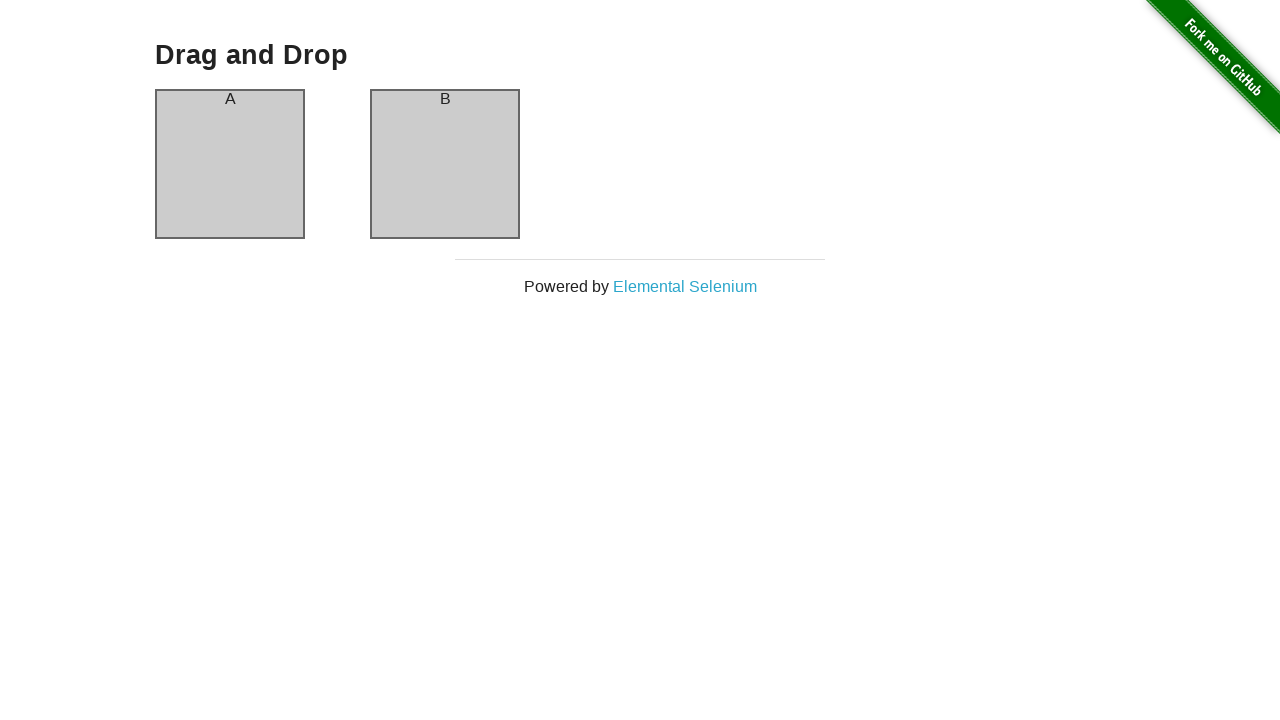

Waited for column A to be visible
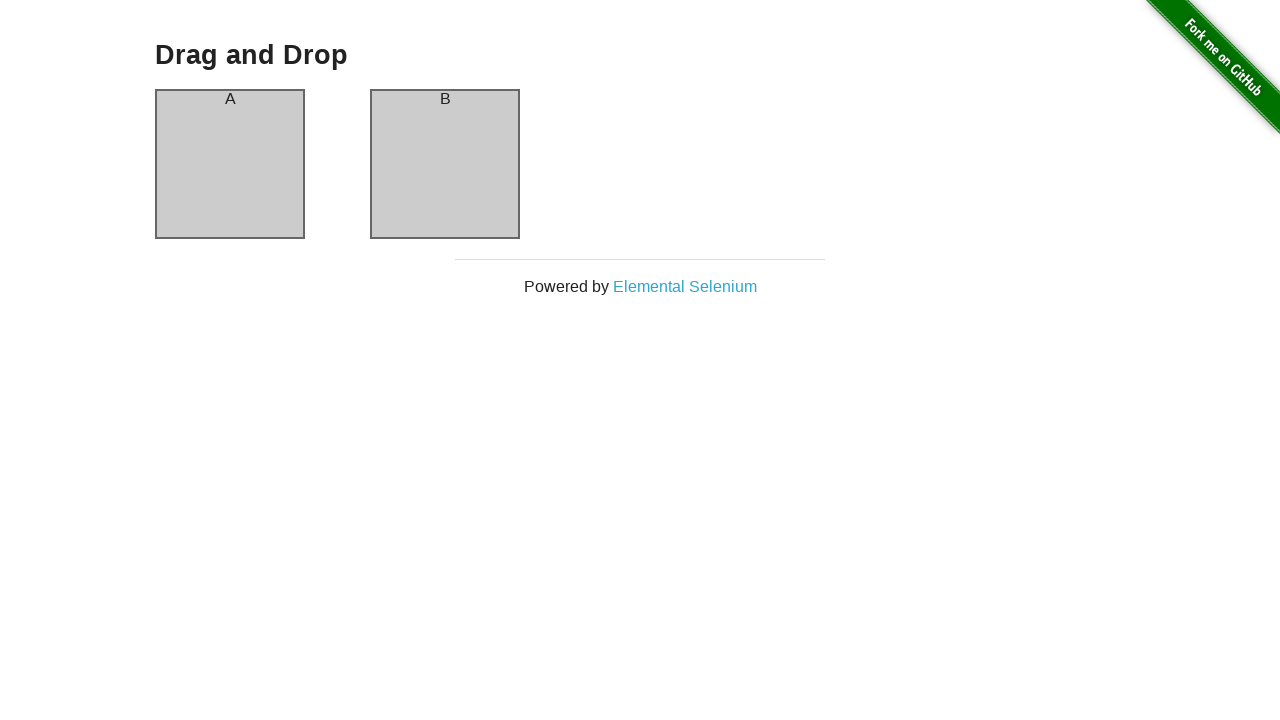

Waited for column B to be visible
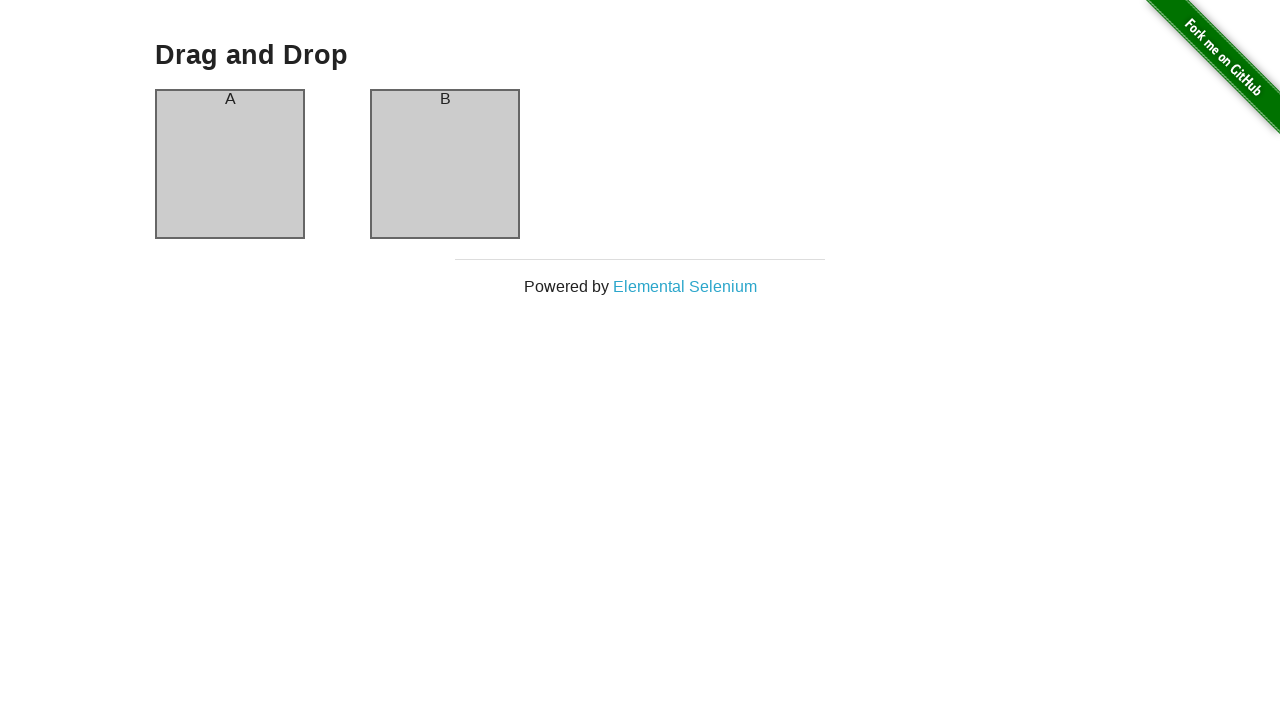

Dragged column A to column B at (445, 164)
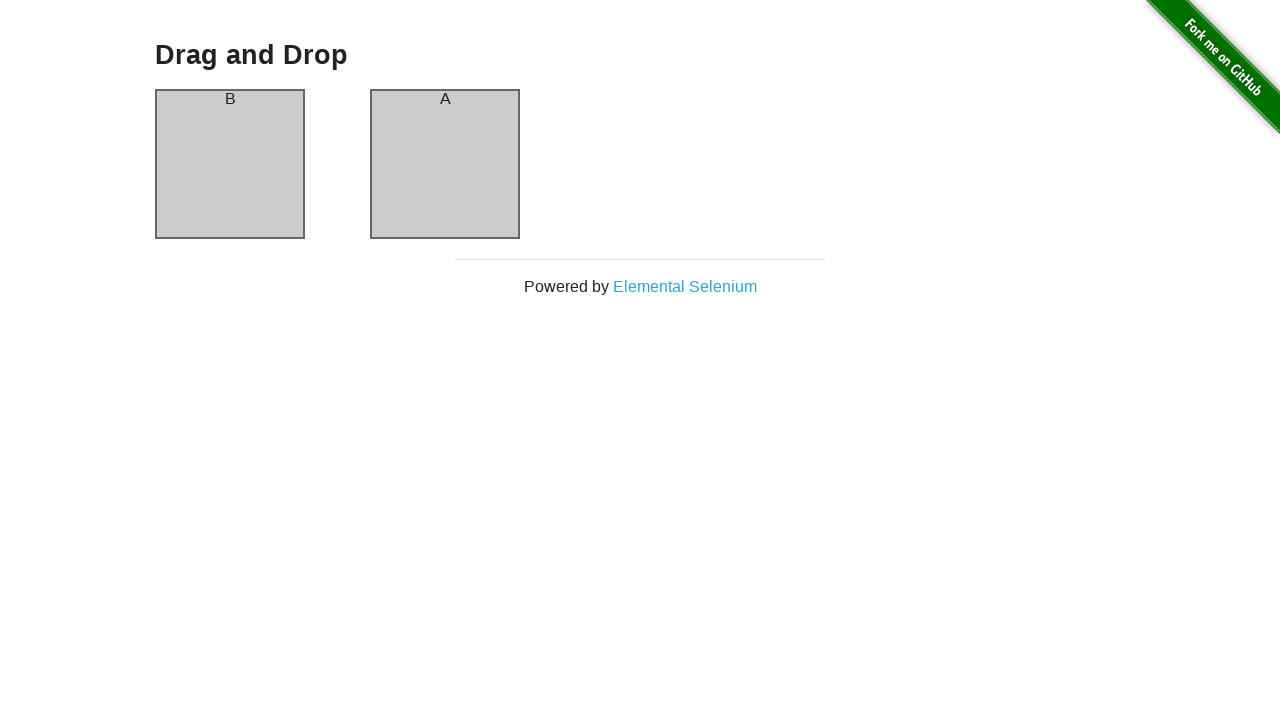

Verified column swap occurred - column B now contains 'A'
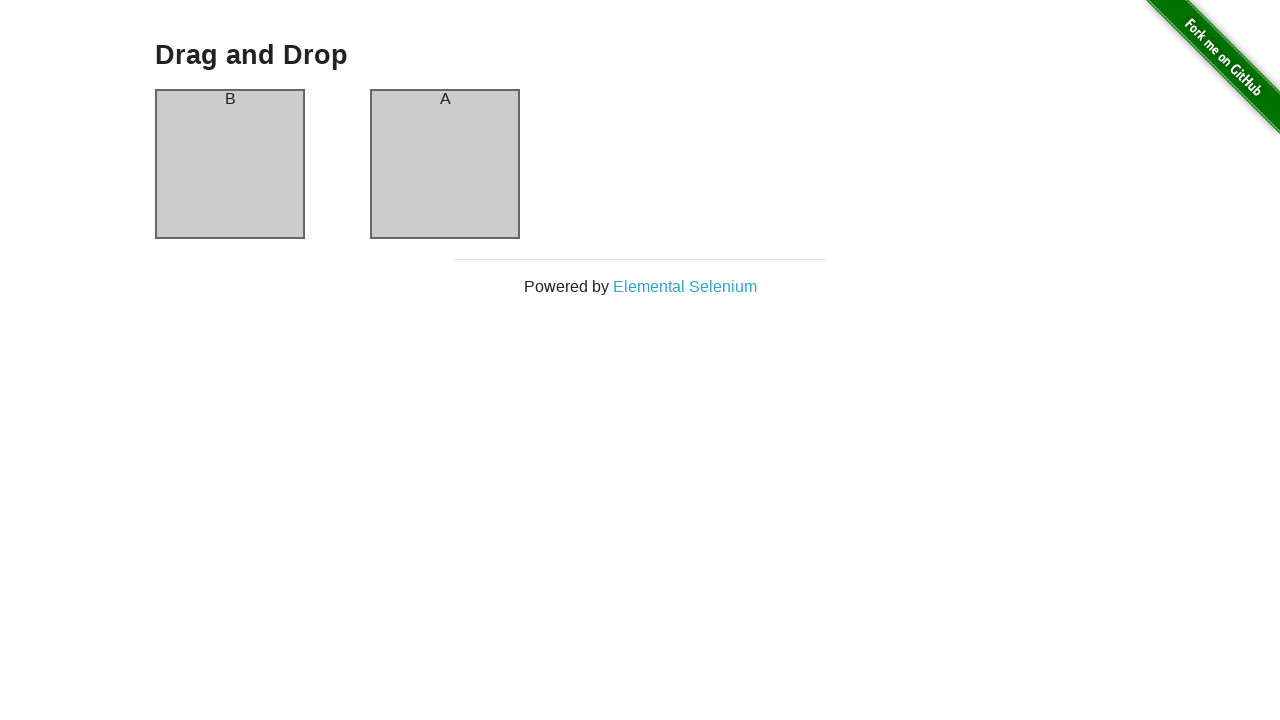

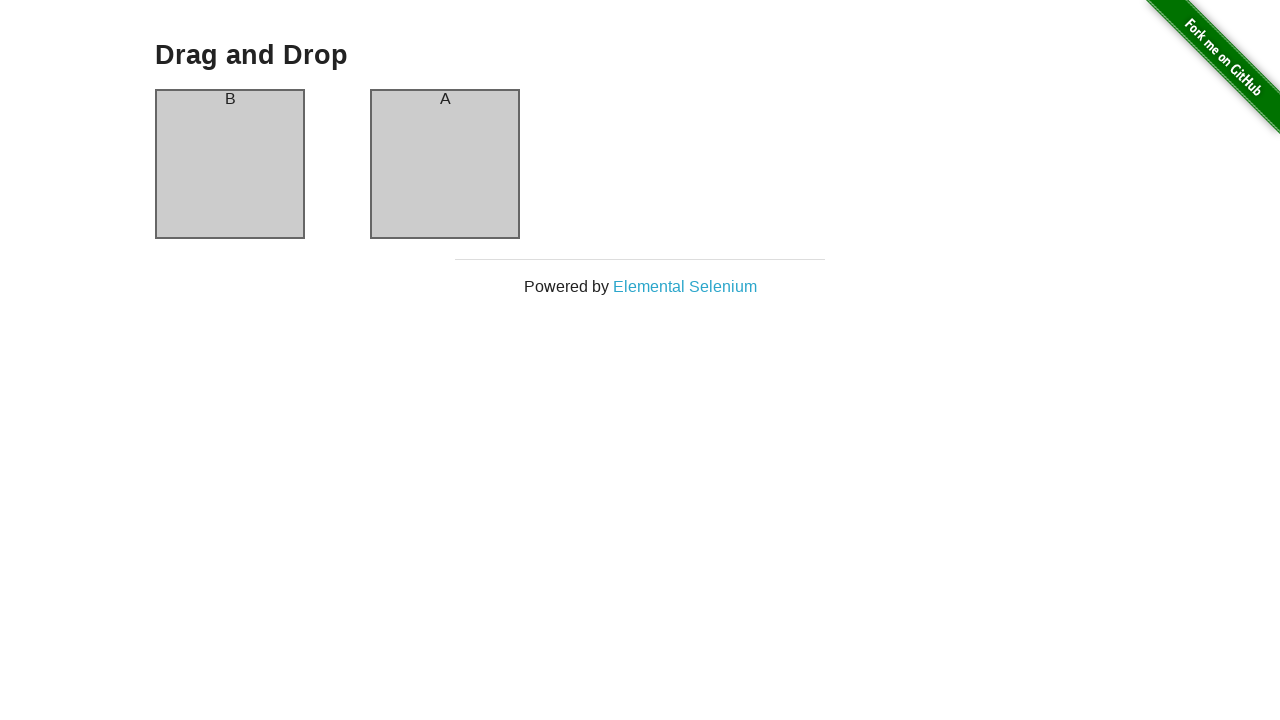